Tests mortgage calculator by entering home value, down payment, interest rate and calculating monthly payment

Starting URL: https://www.mortgagecalculator.org/

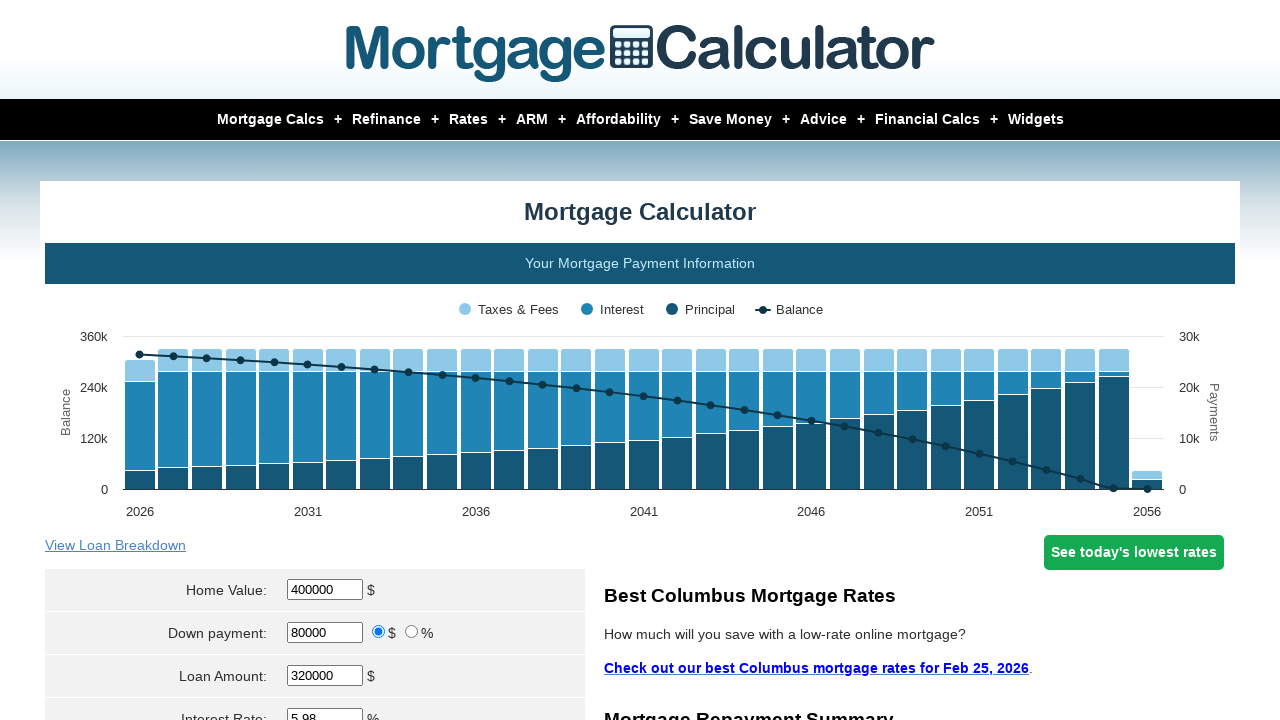

Filled home value field with $5000 on #homeval
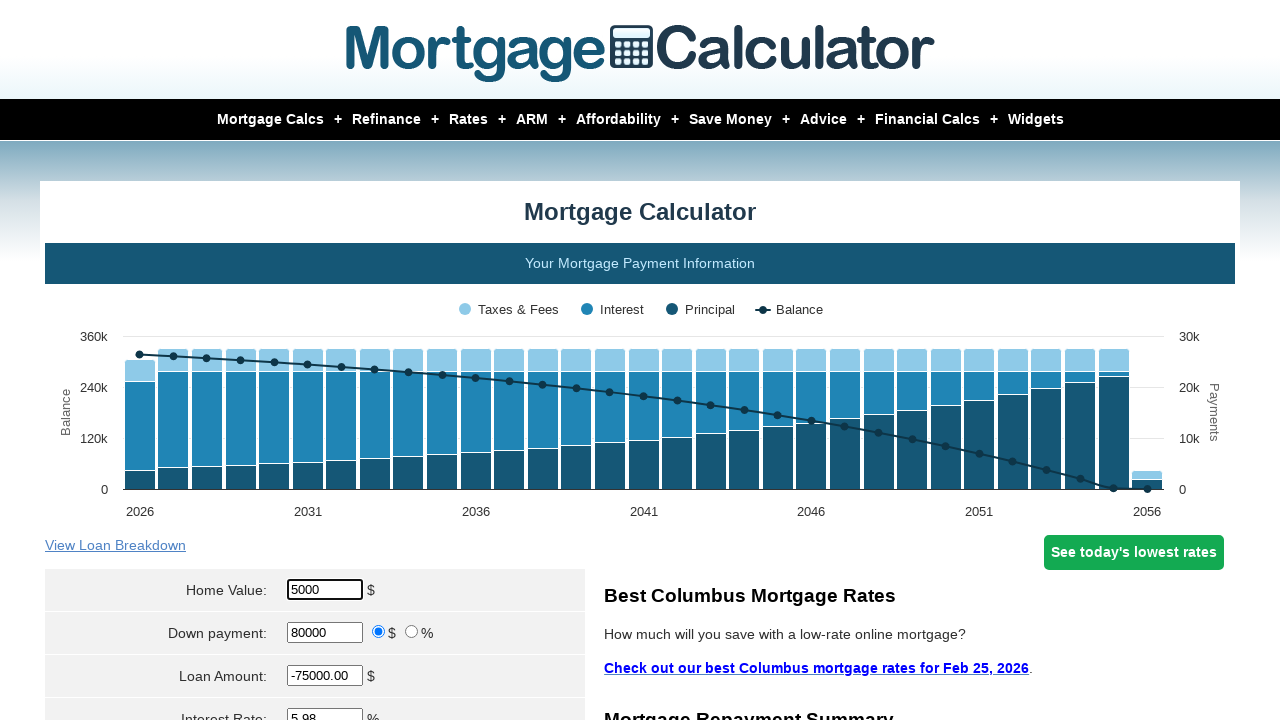

Filled down payment amount with $300 on input[name='param[downpayment]']
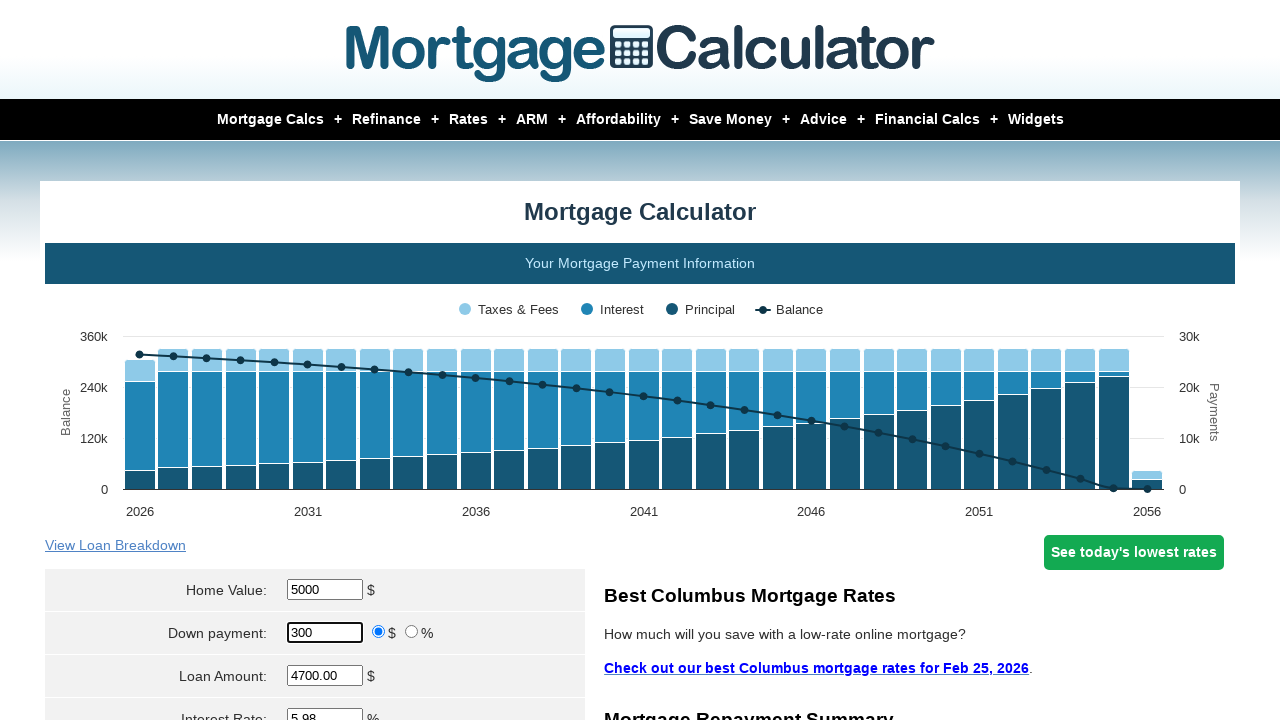

Clicked down payment type selector at (379, 632) on input[name='param[downpayment_type]']
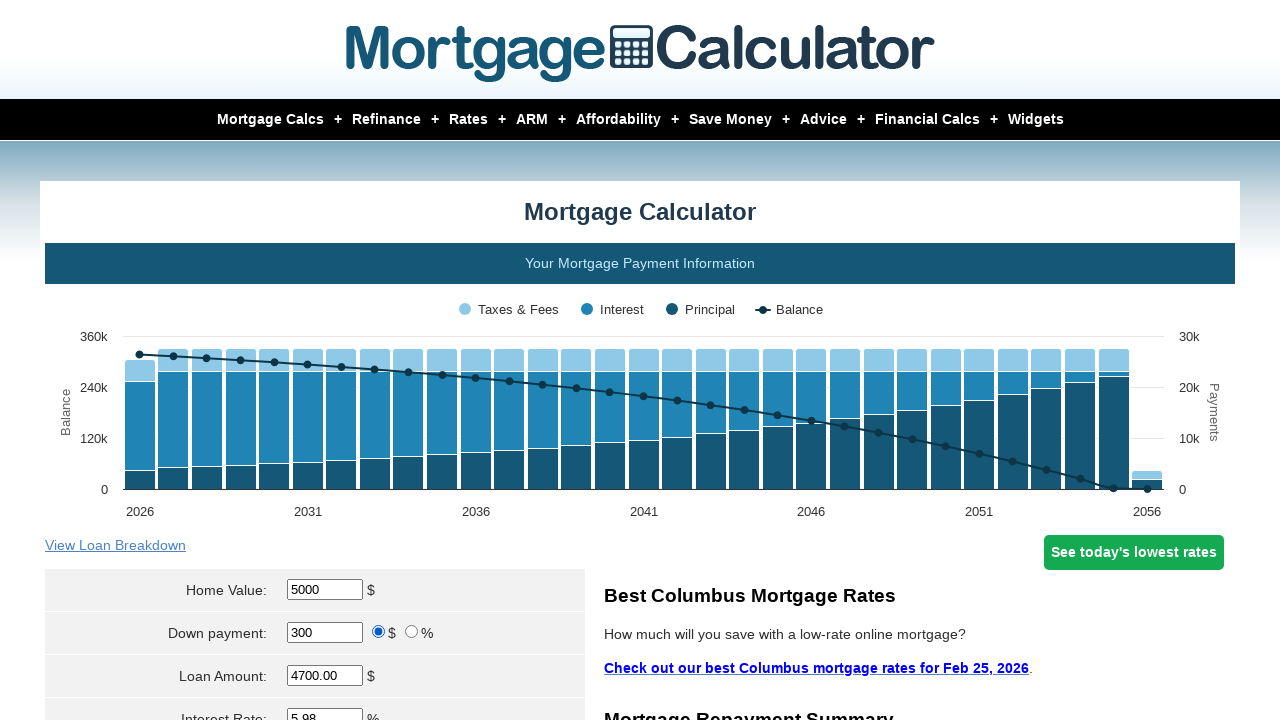

Filled interest rate field with 5.5% on #intrstsrate
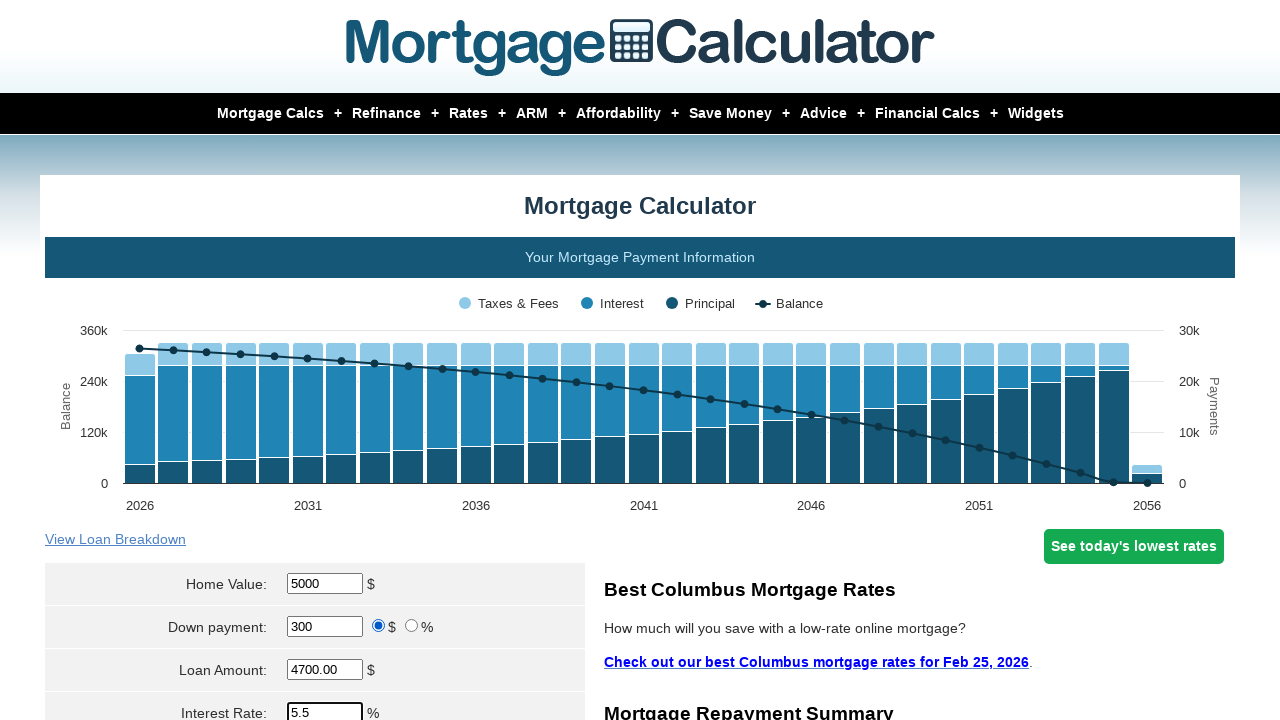

Clicked calculate button to compute monthly payment at (315, 360) on input[name='cal']
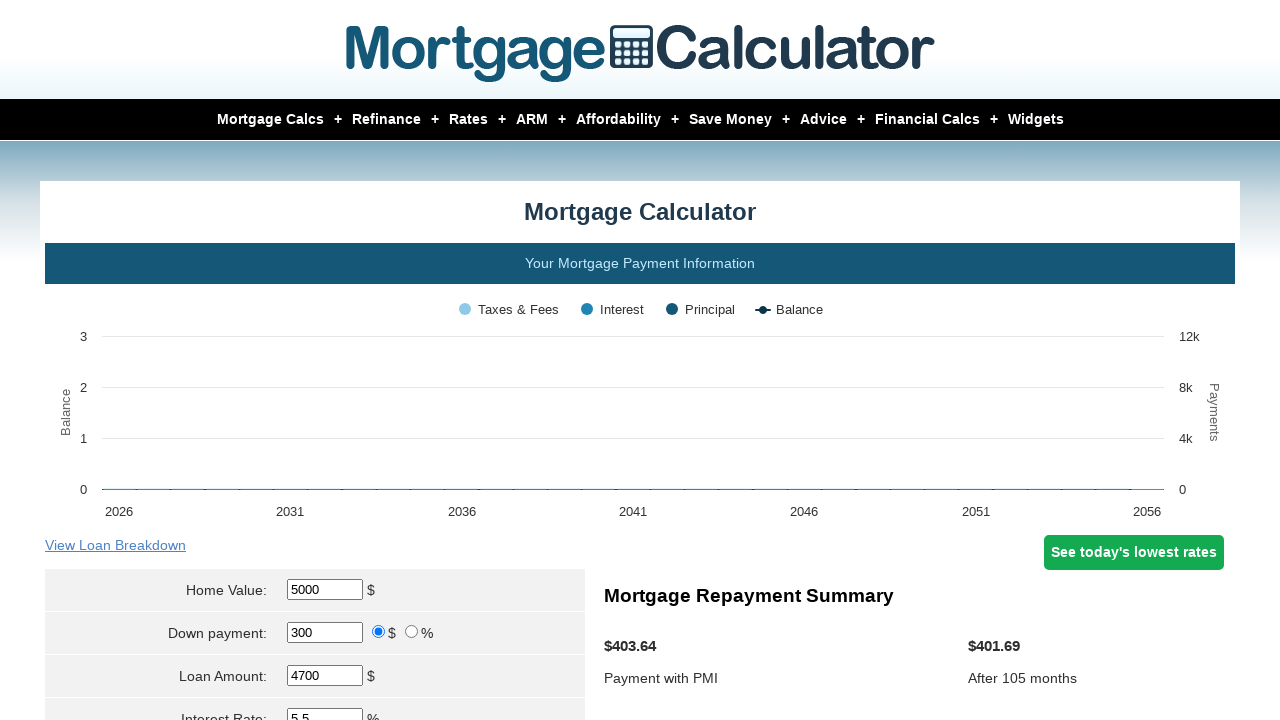

Calculation result appeared on page
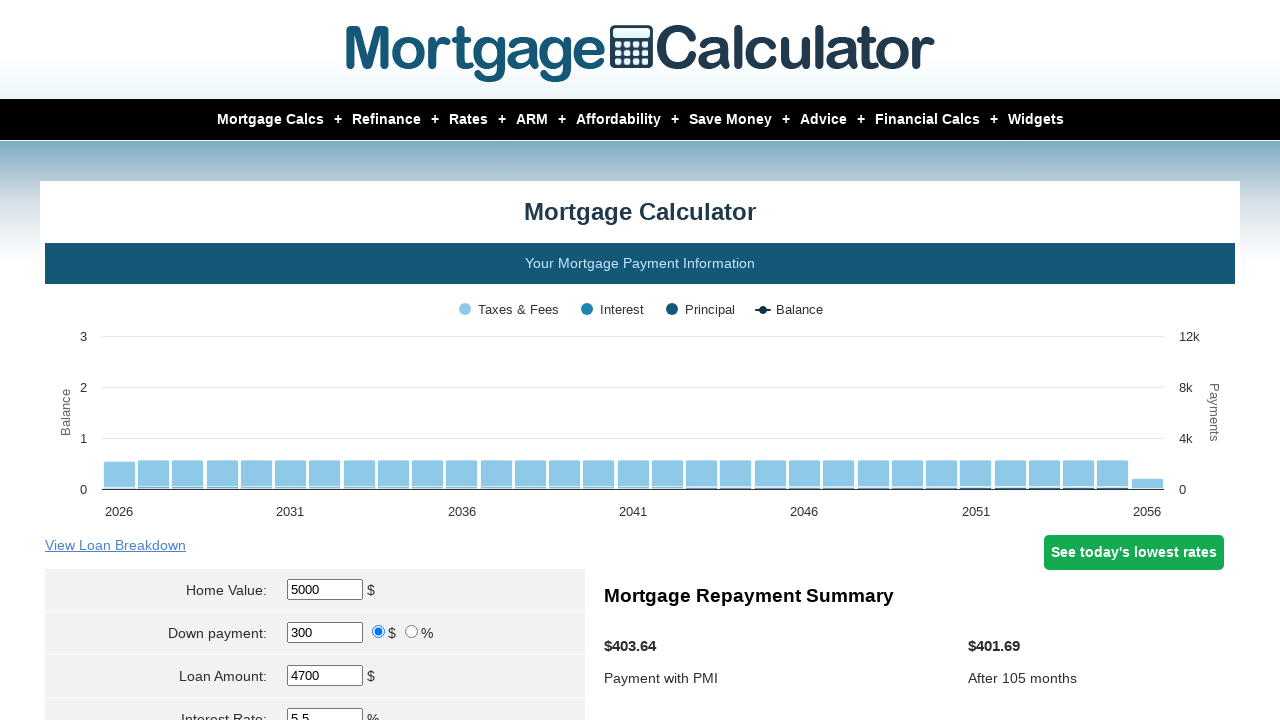

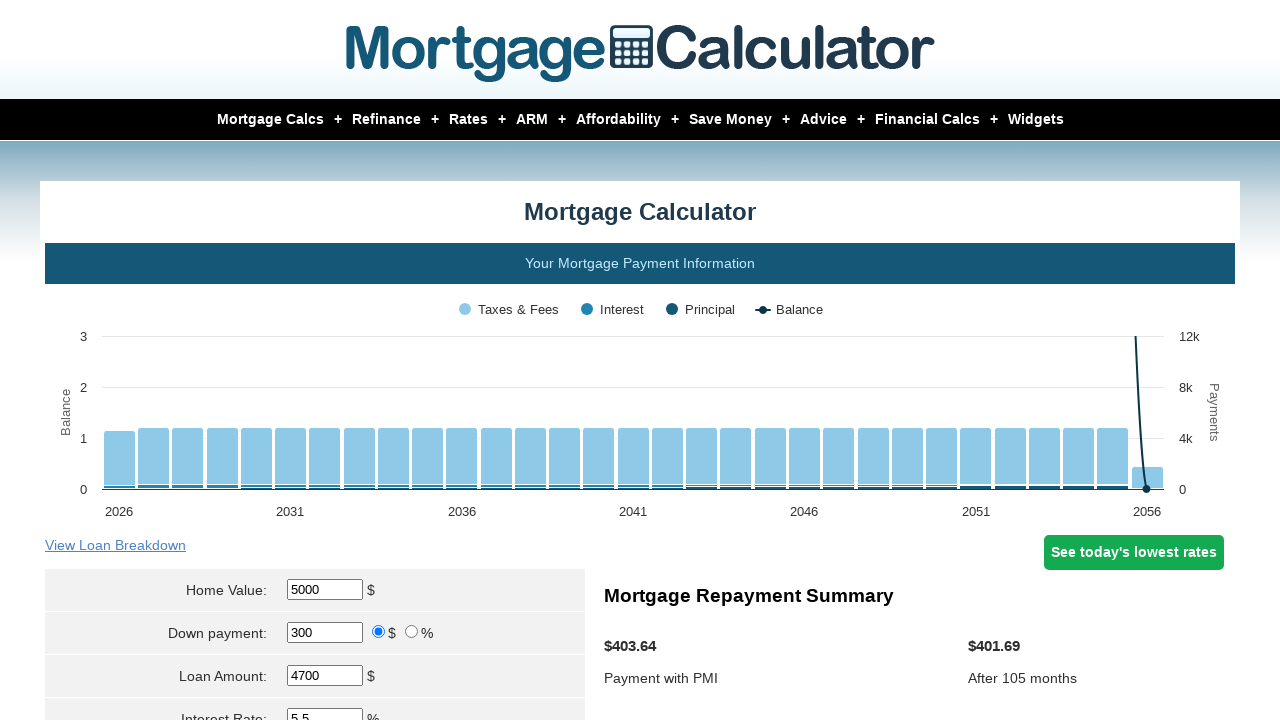